Tests multiple browser window handling by clicking buttons to open new windows, then iterating through all windows and closing the child windows while keeping the main window.

Starting URL: https://demoqa.com/browser-windows

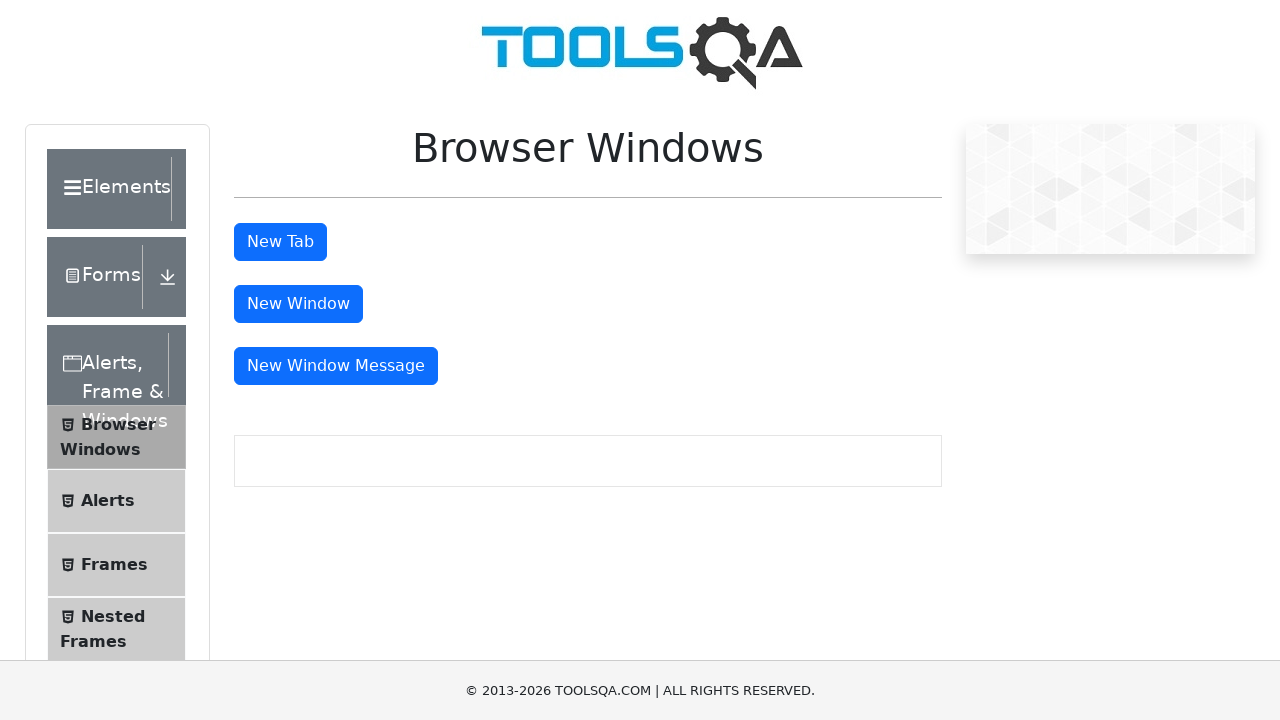

Clicked button to open new window at (298, 304) on #windowButton
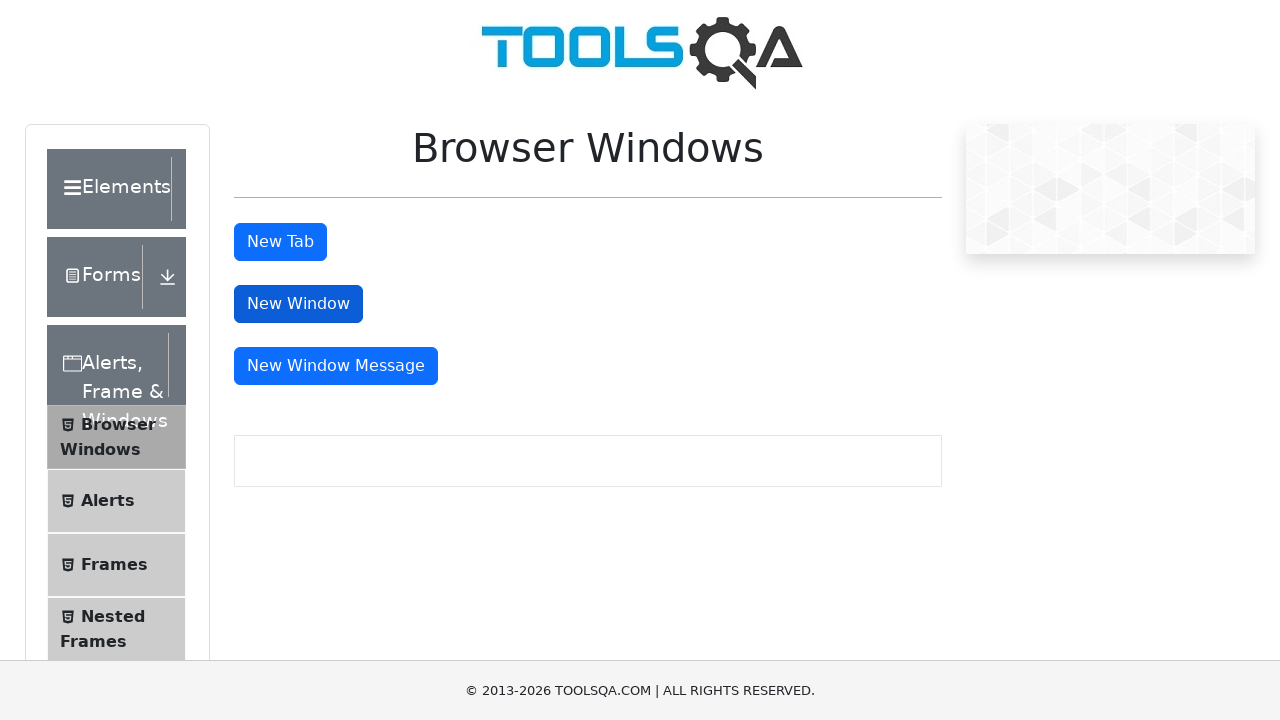

Waited for new window to open
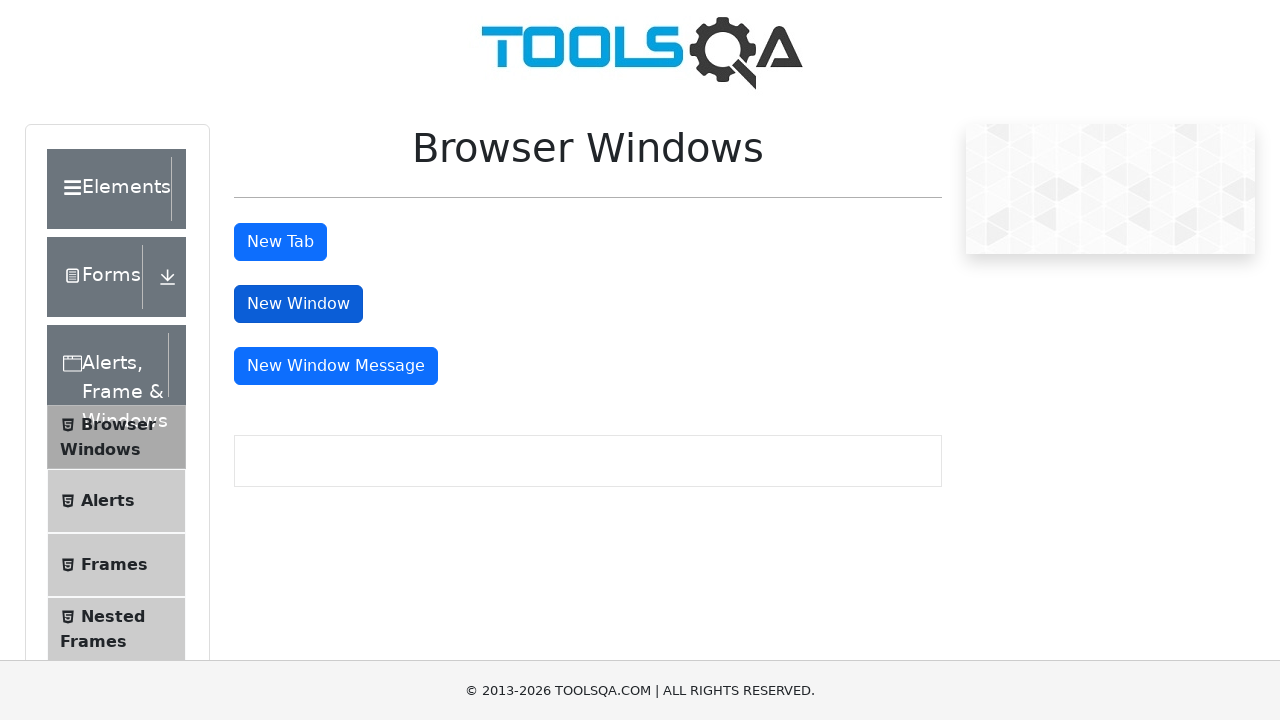

Clicked button to open message window at (336, 366) on #messageWindowButton
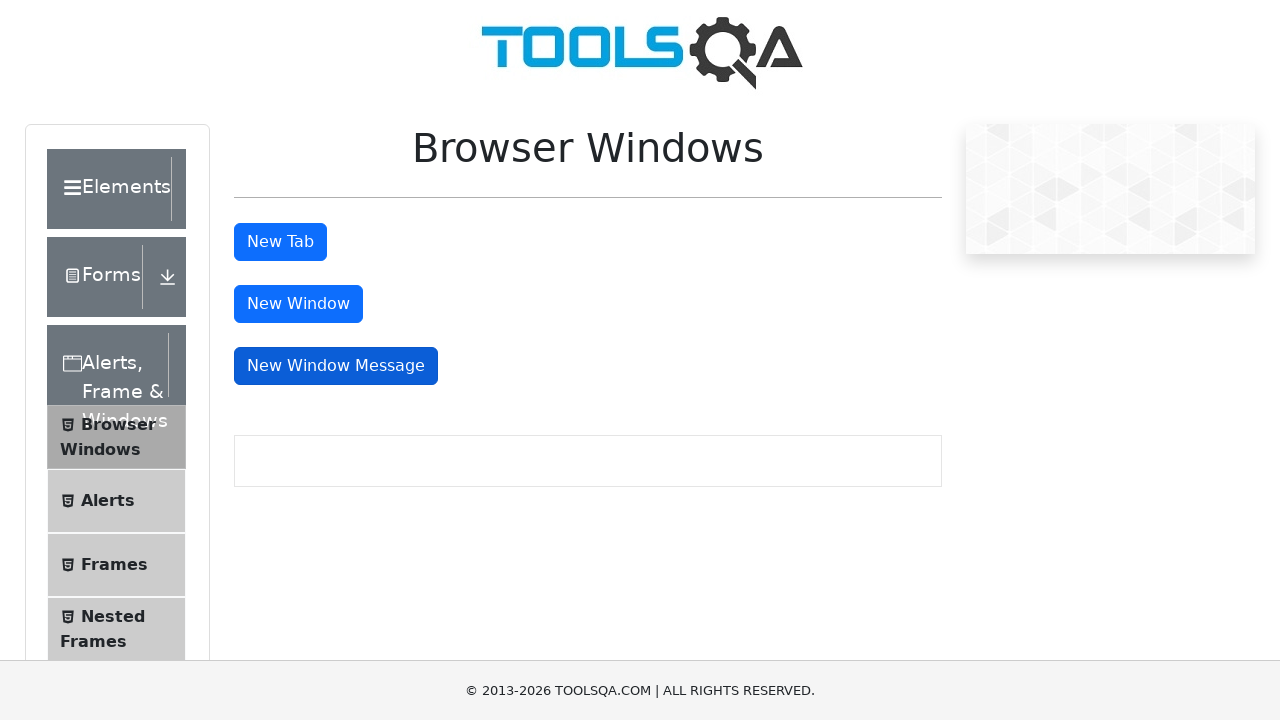

Waited for message window to open
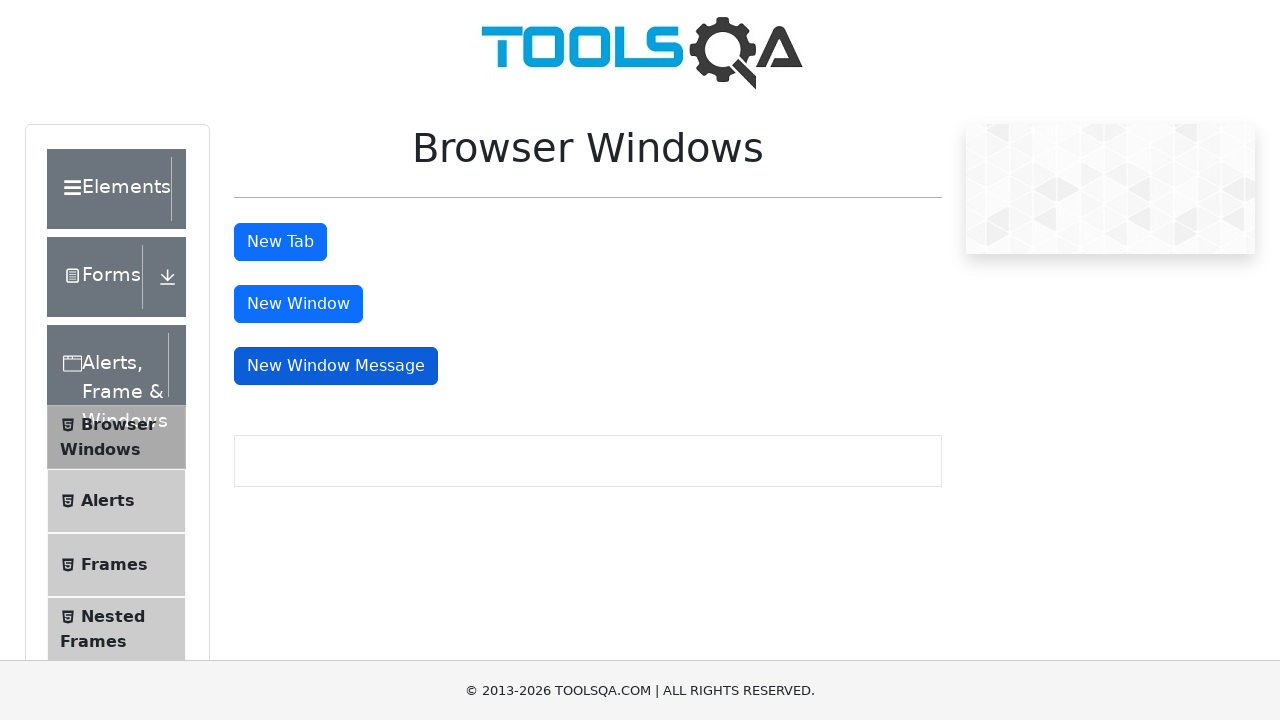

Retrieved all open windows/pages from context
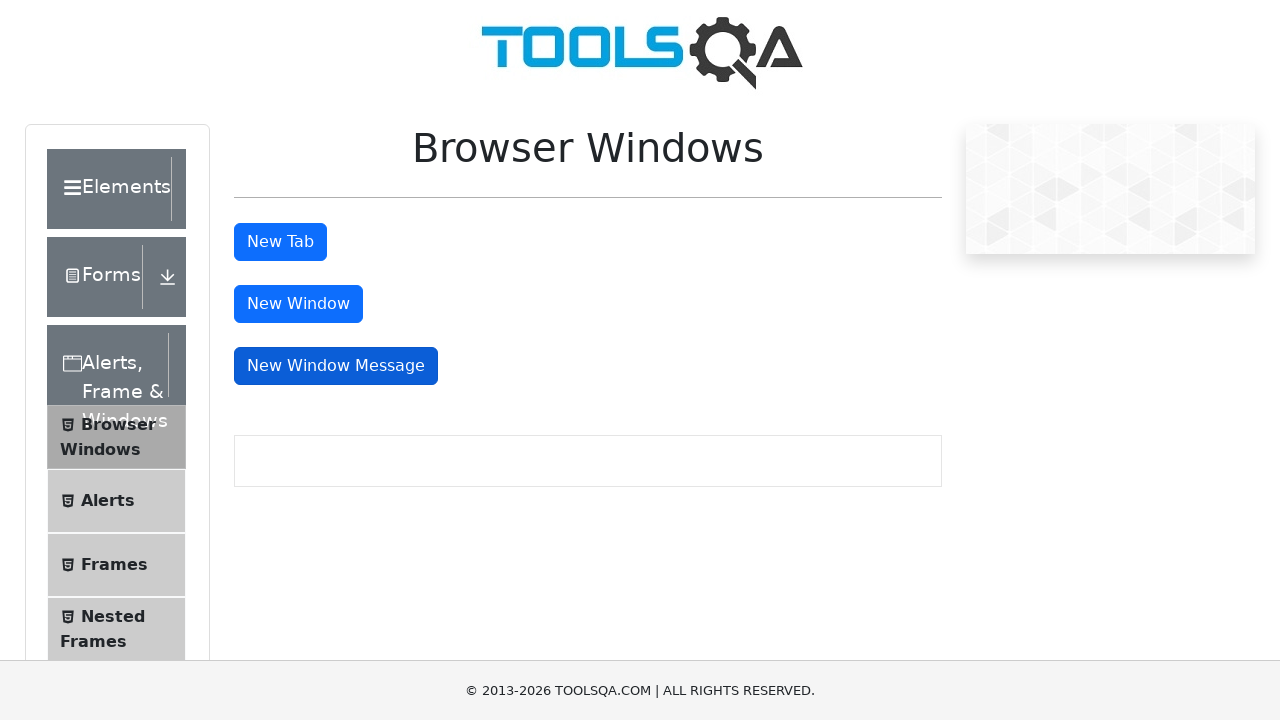

Closed child window
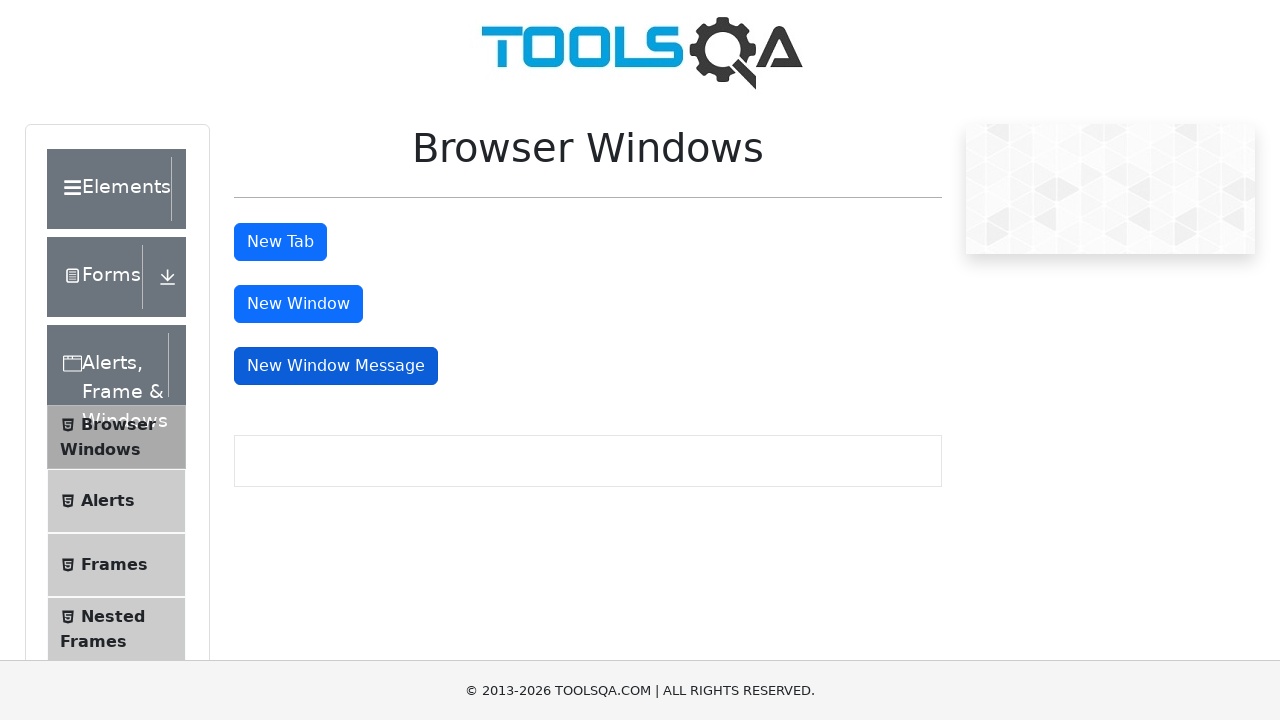

Closed child window
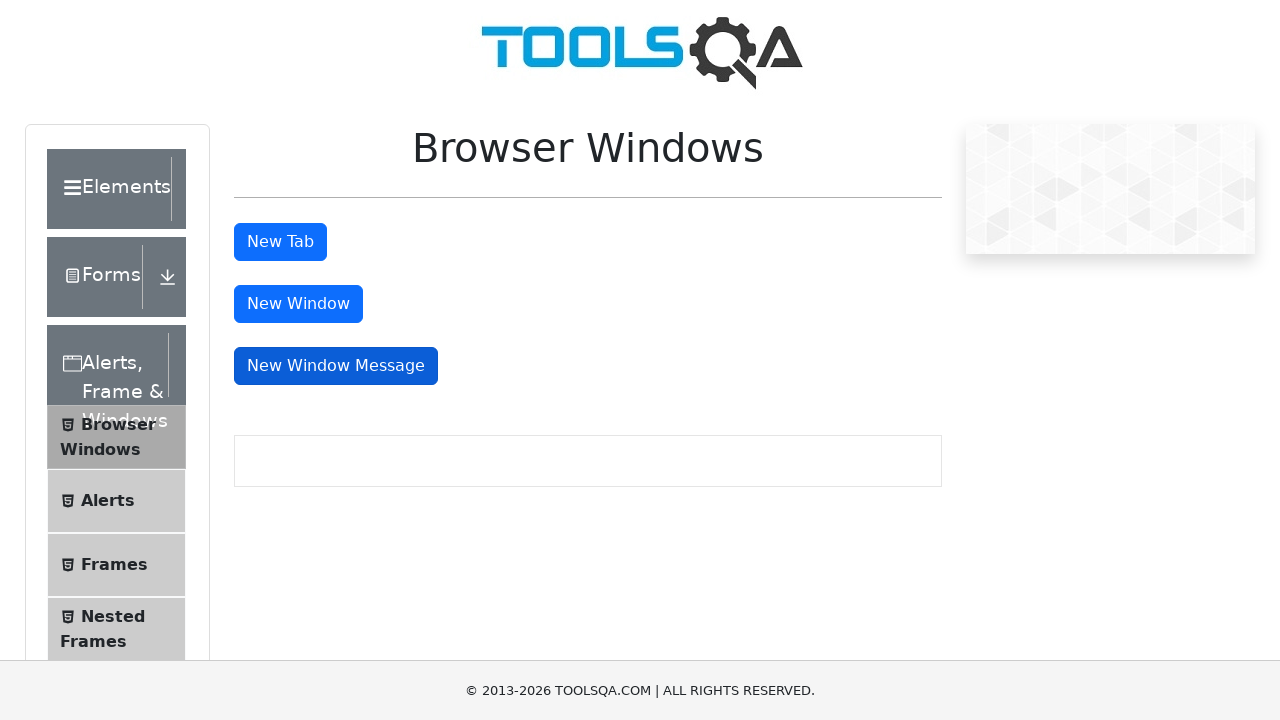

Brought main page to front
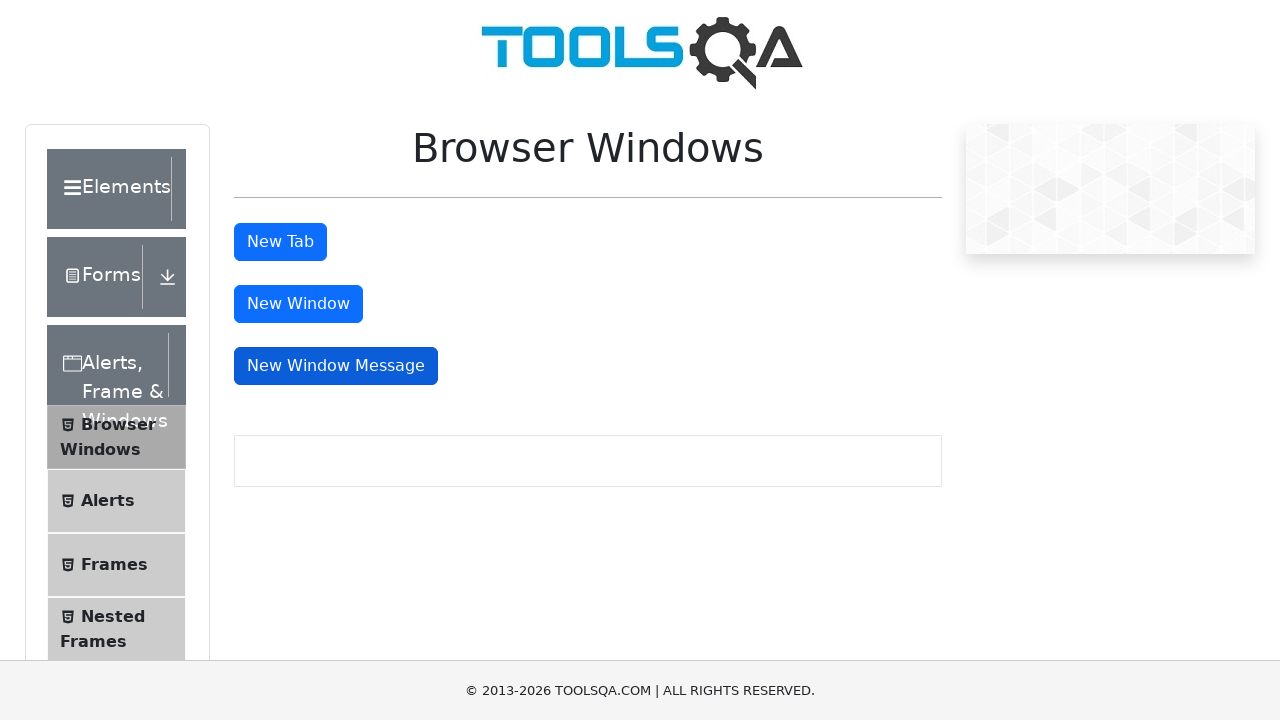

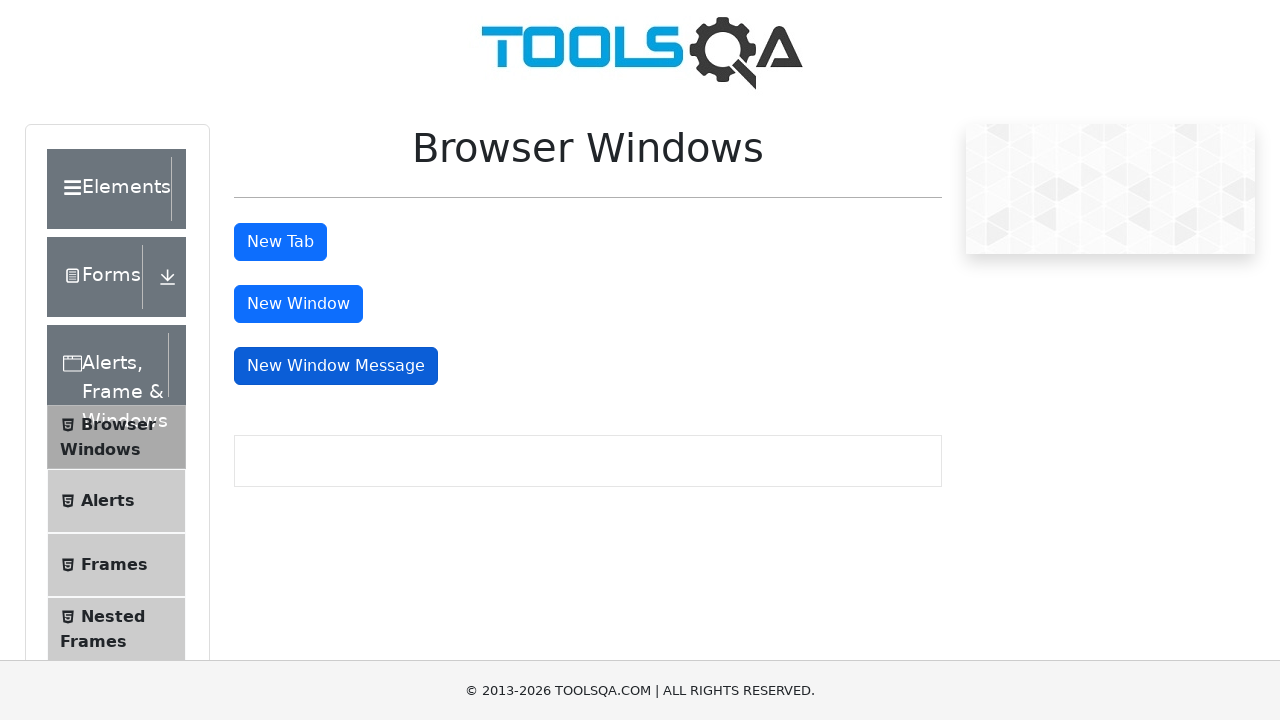